Tests various link interactions on the LeafGround link practice page by clicking multiple links including dashboard navigation, URL discovery links, and counting links.

Starting URL: https://leafground.com/link.xhtml

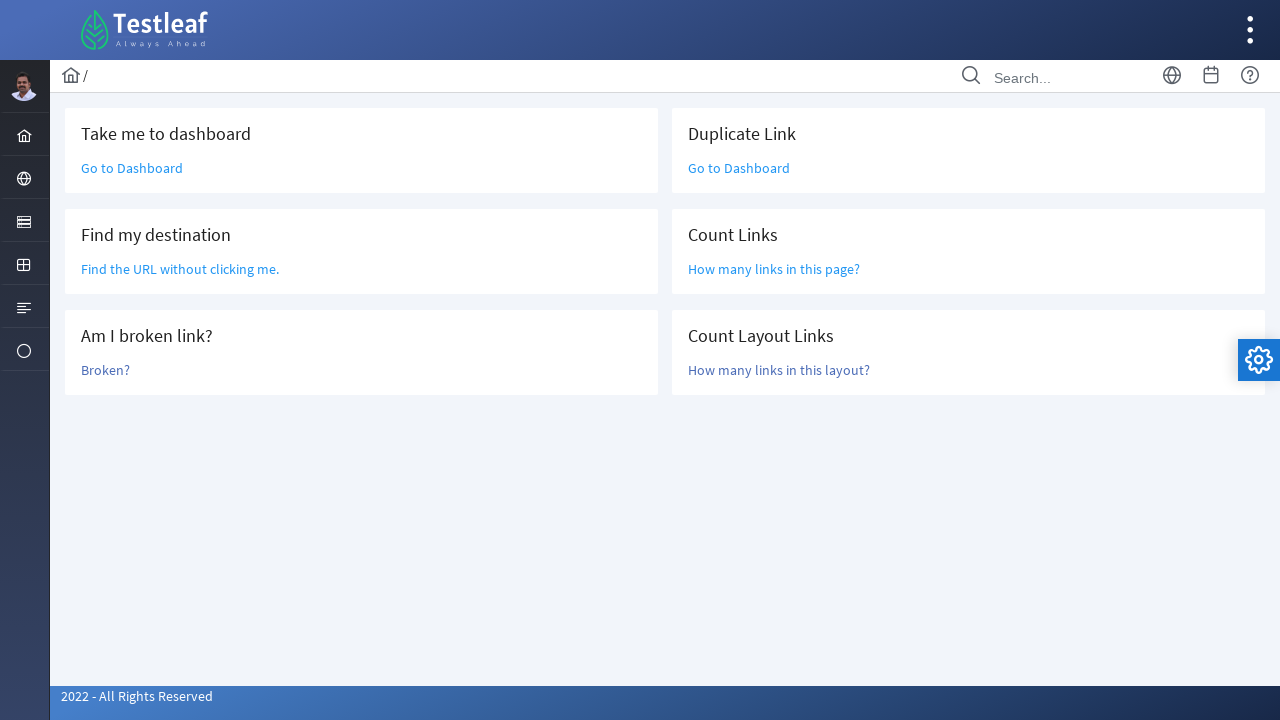

Clicked 'Go to Dashboard' link at (132, 168) on text=Go to Dashboard
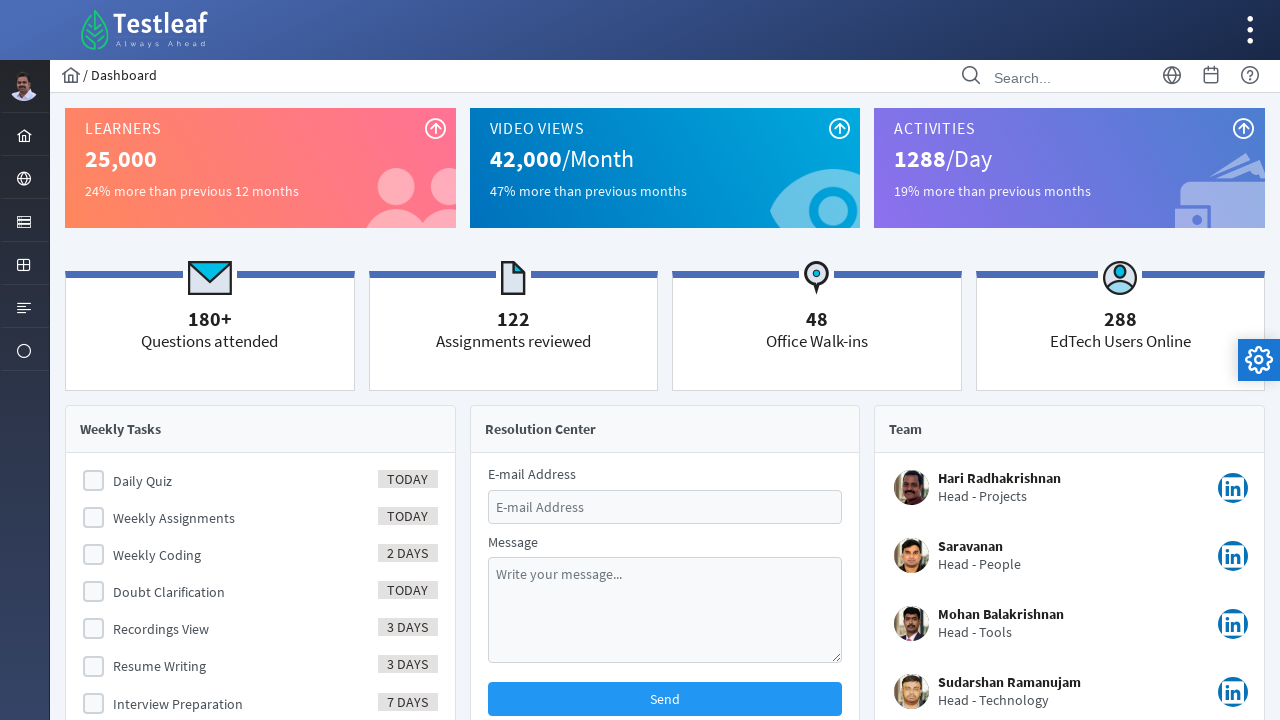

Navigated back to link practice page
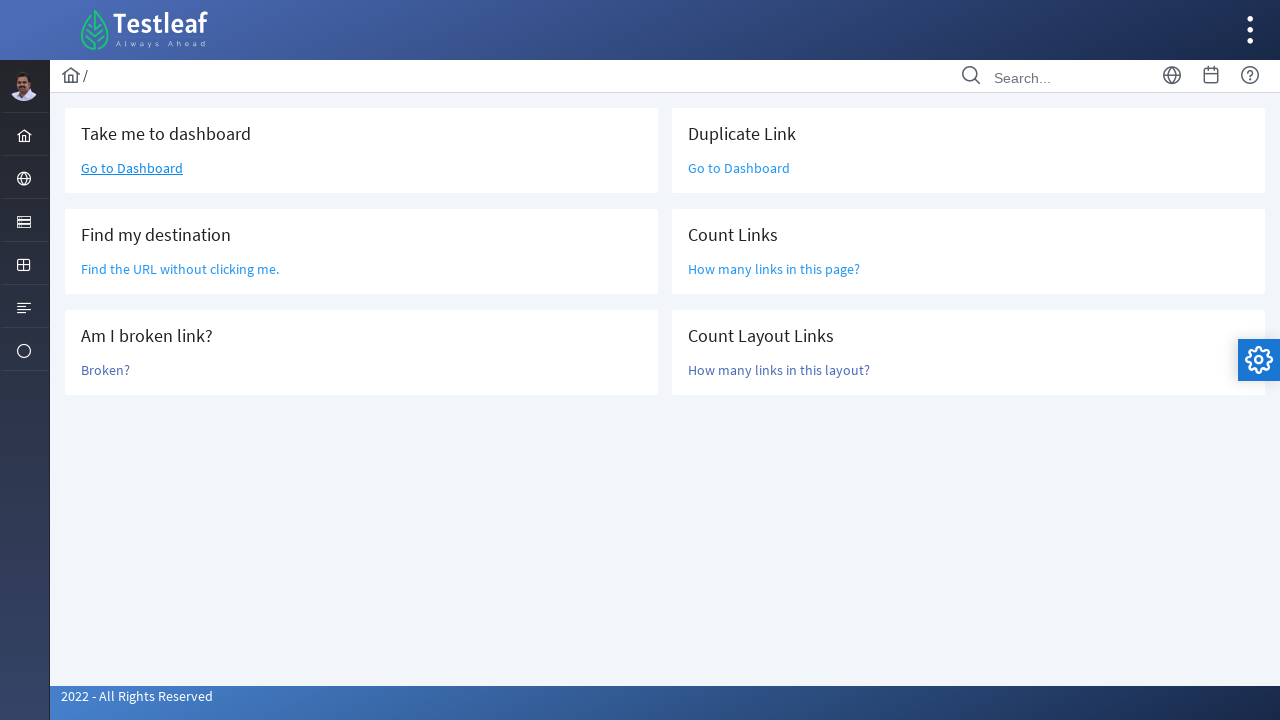

Clicked 'Find the URL without clicking me.' link at (180, 269) on text=Find the URL without clicking me.
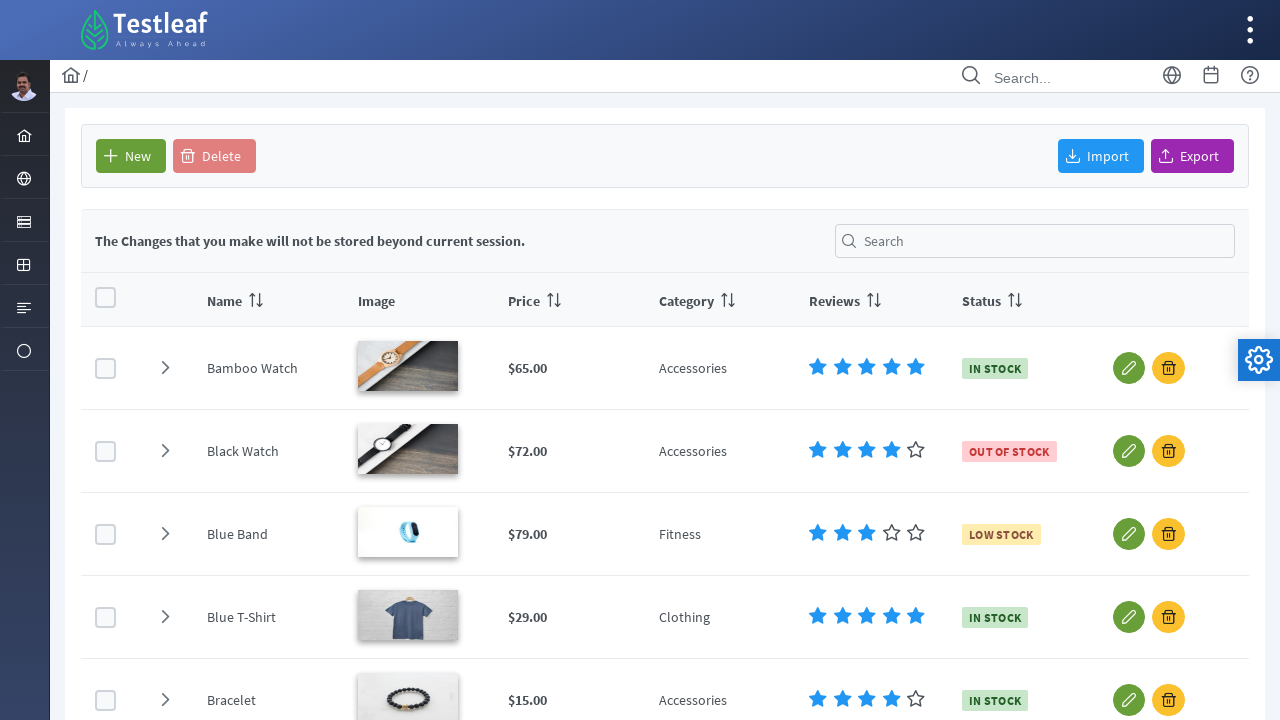

Navigated back to link practice page
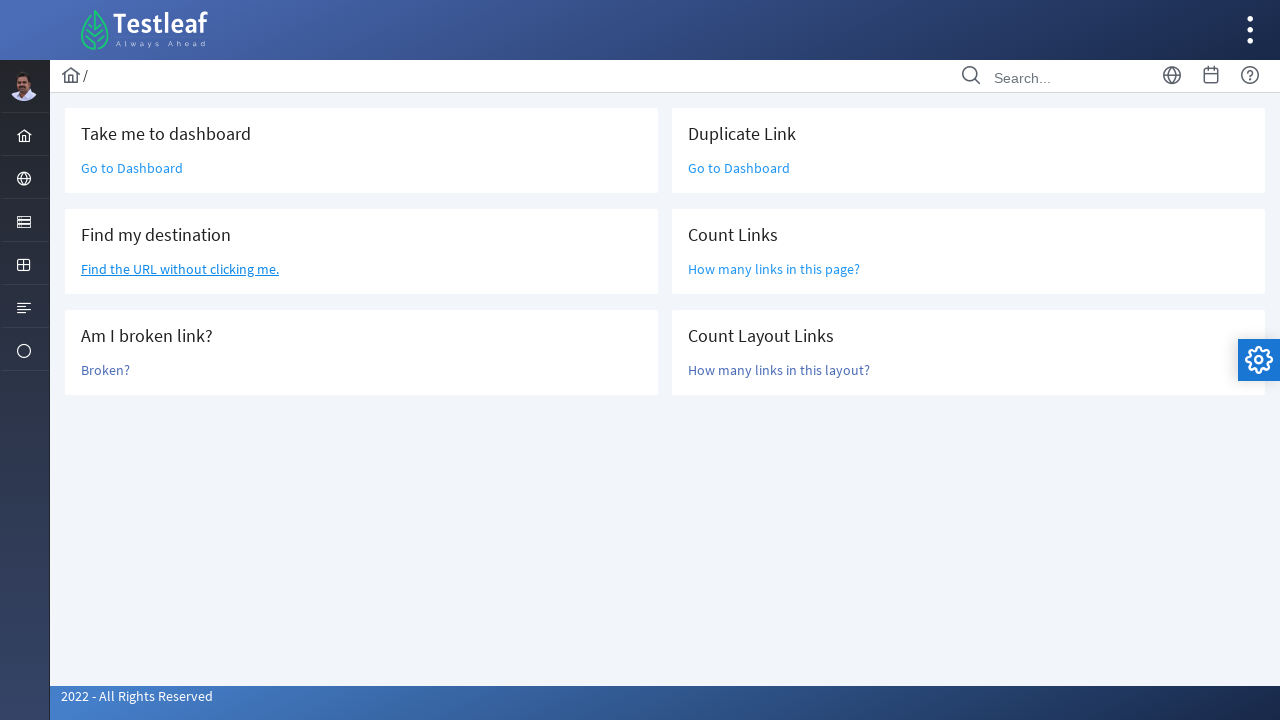

Clicked 'Find the URL without clicking me.' link again at (180, 269) on text=Find the URL without clicking me.
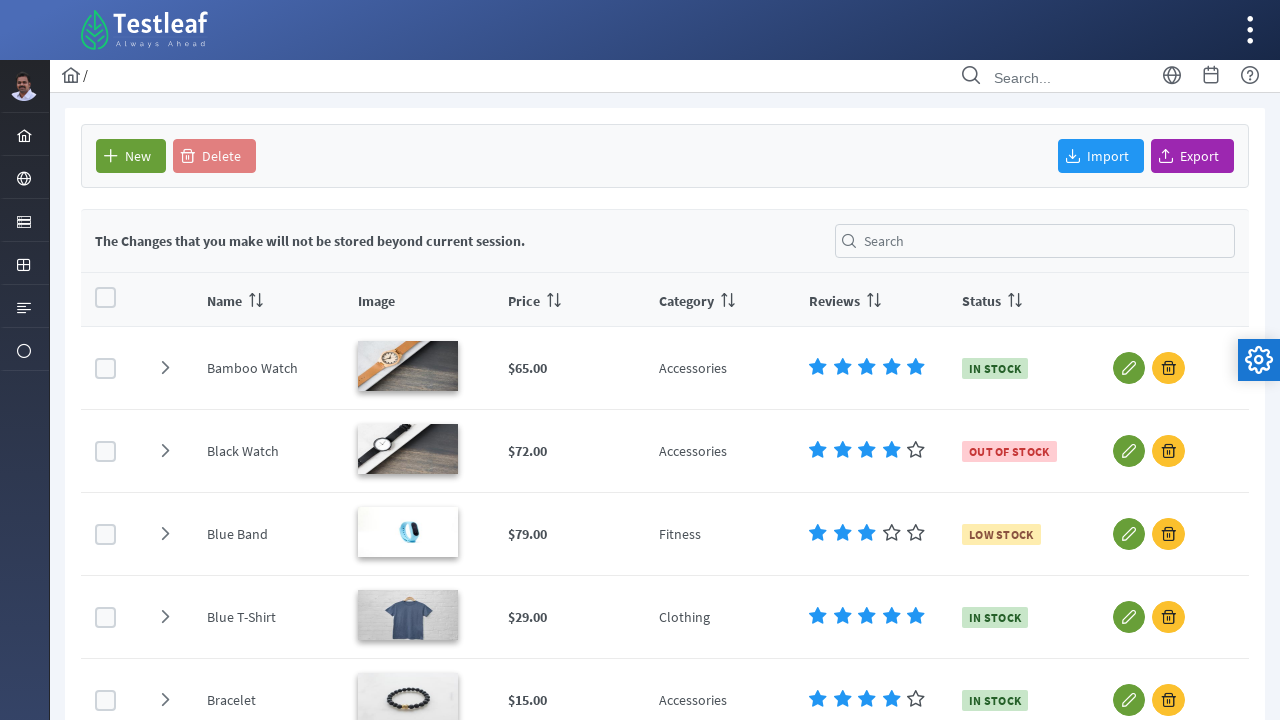

Navigated back to link practice page
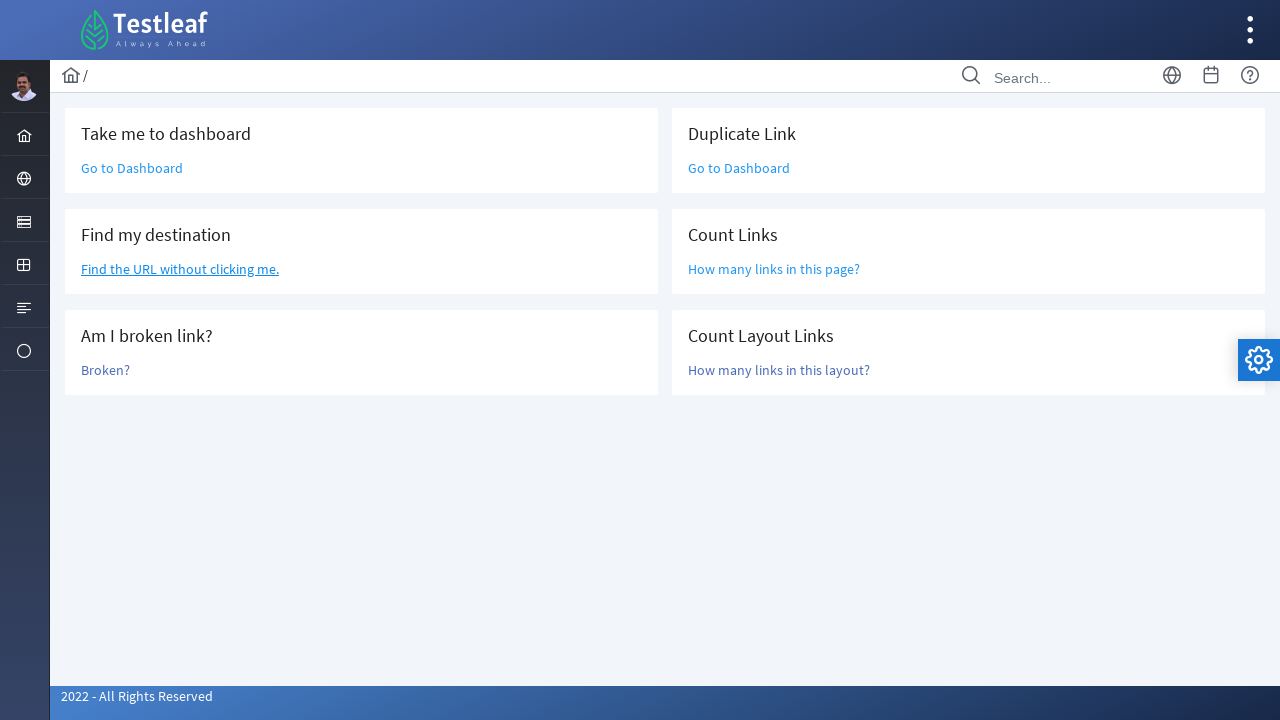

Clicked 'Broken?' link at (106, 370) on text=Broken?
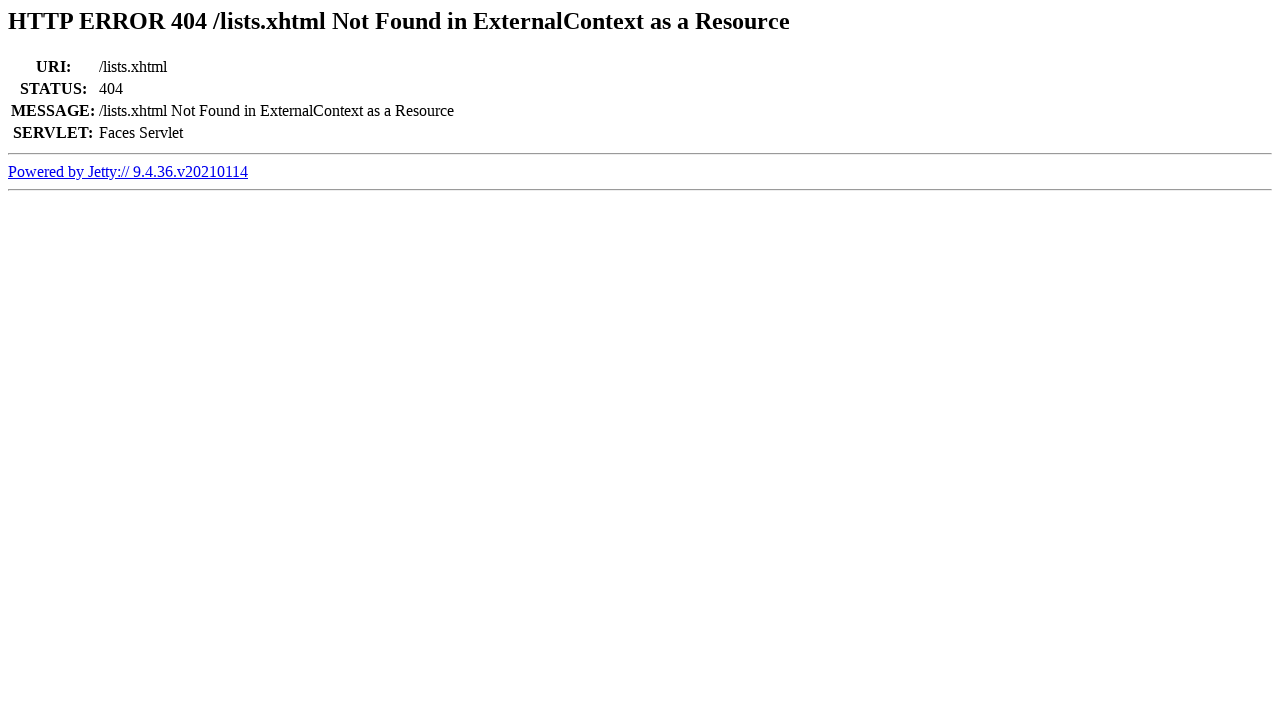

Navigated back to link practice page
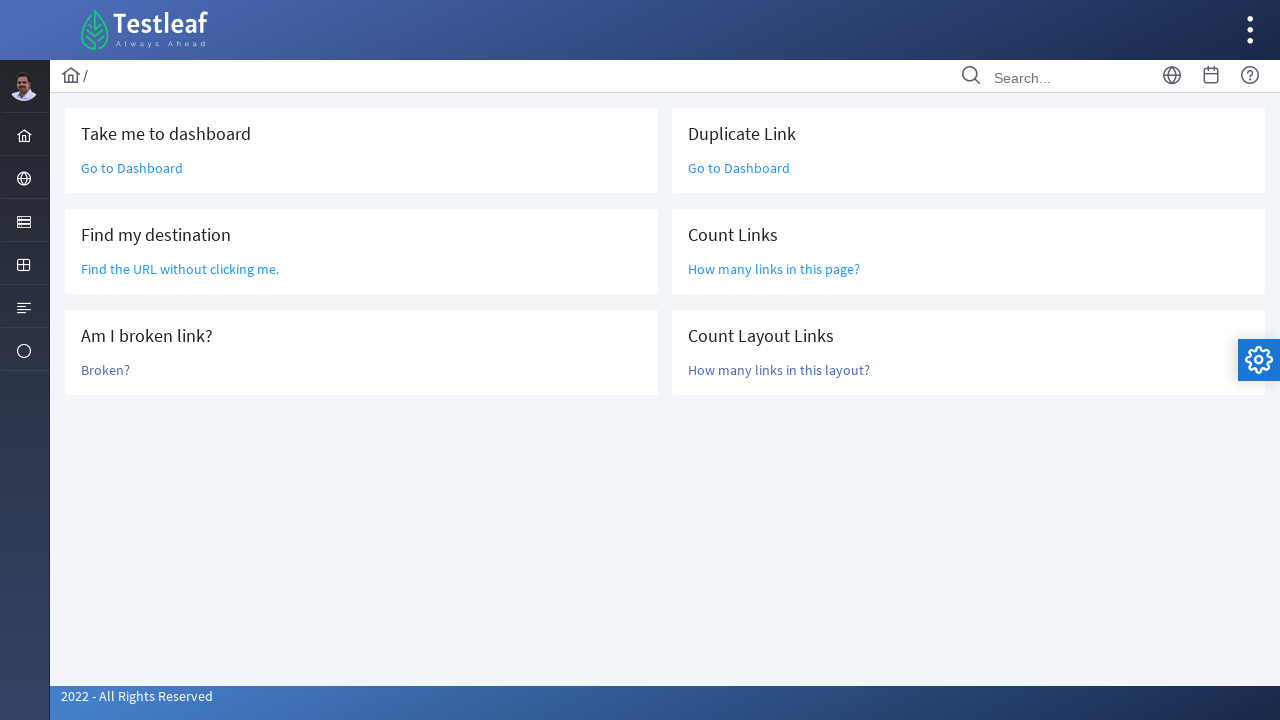

Clicked 'Go to Dashboard' link at (132, 168) on text=Go to Dashboard
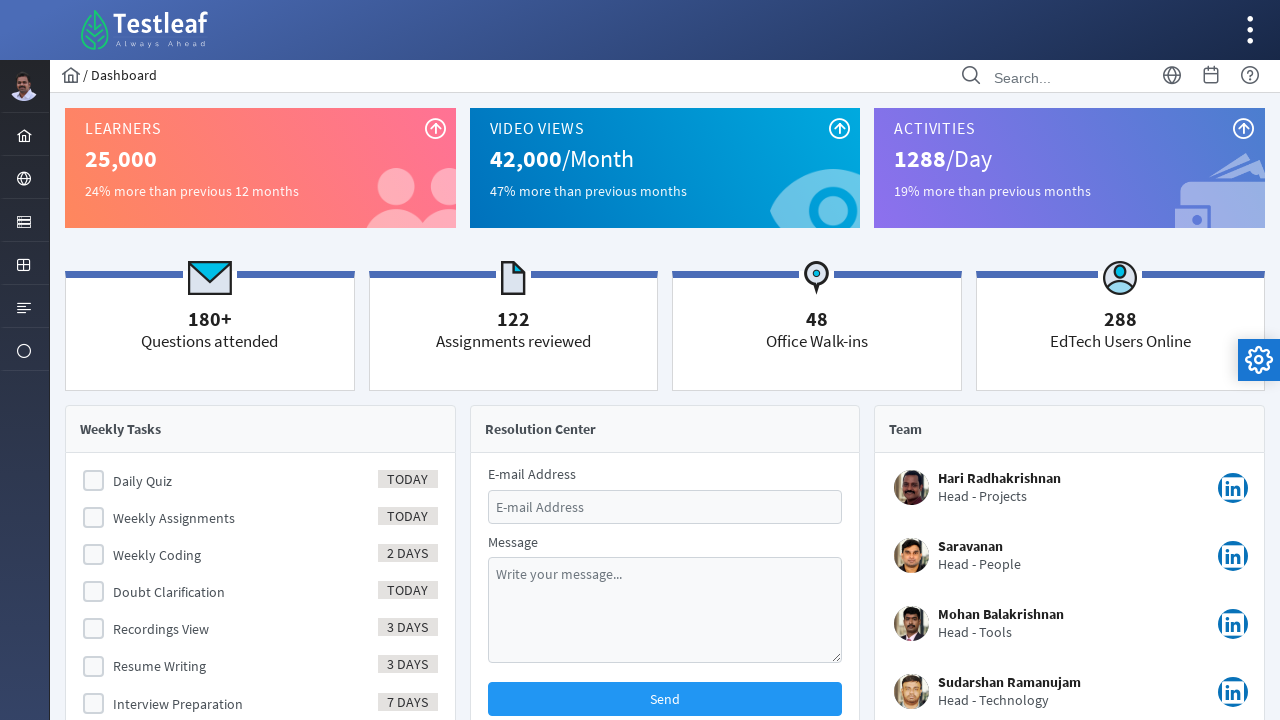

Navigated back to link practice page
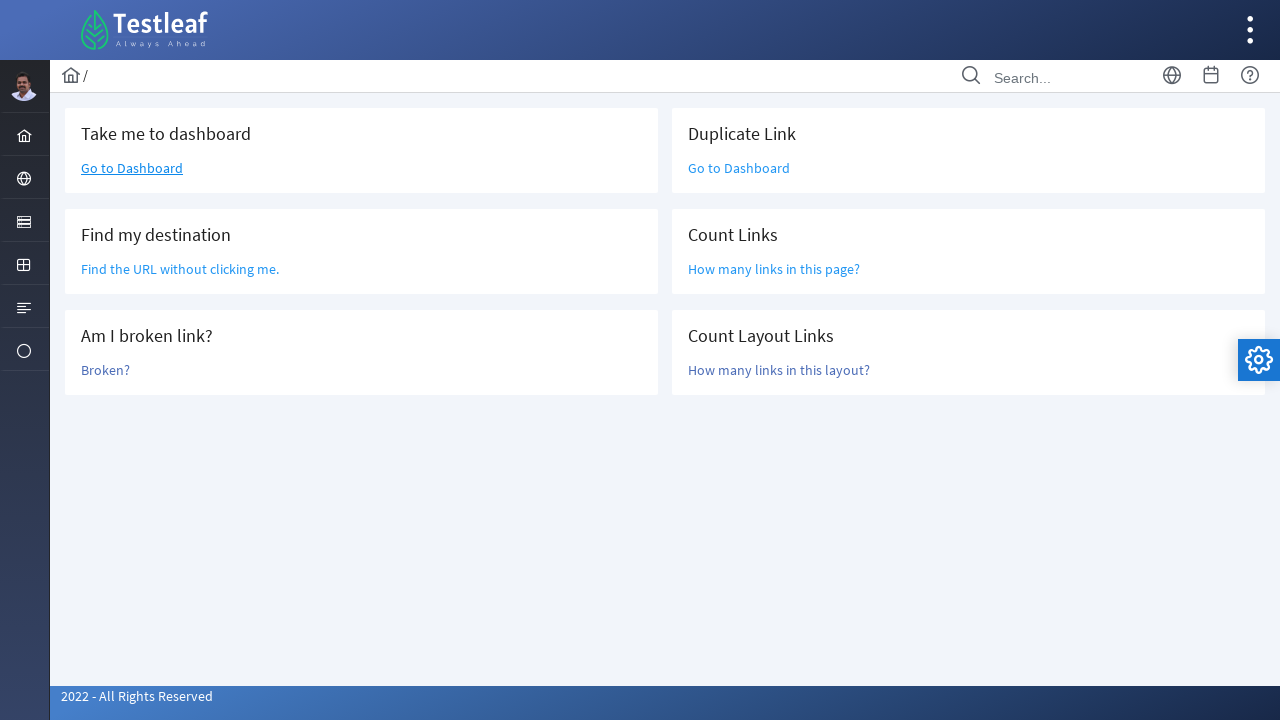

Clicked 'How many links in this page?' link at (774, 269) on text=How many links in this page?
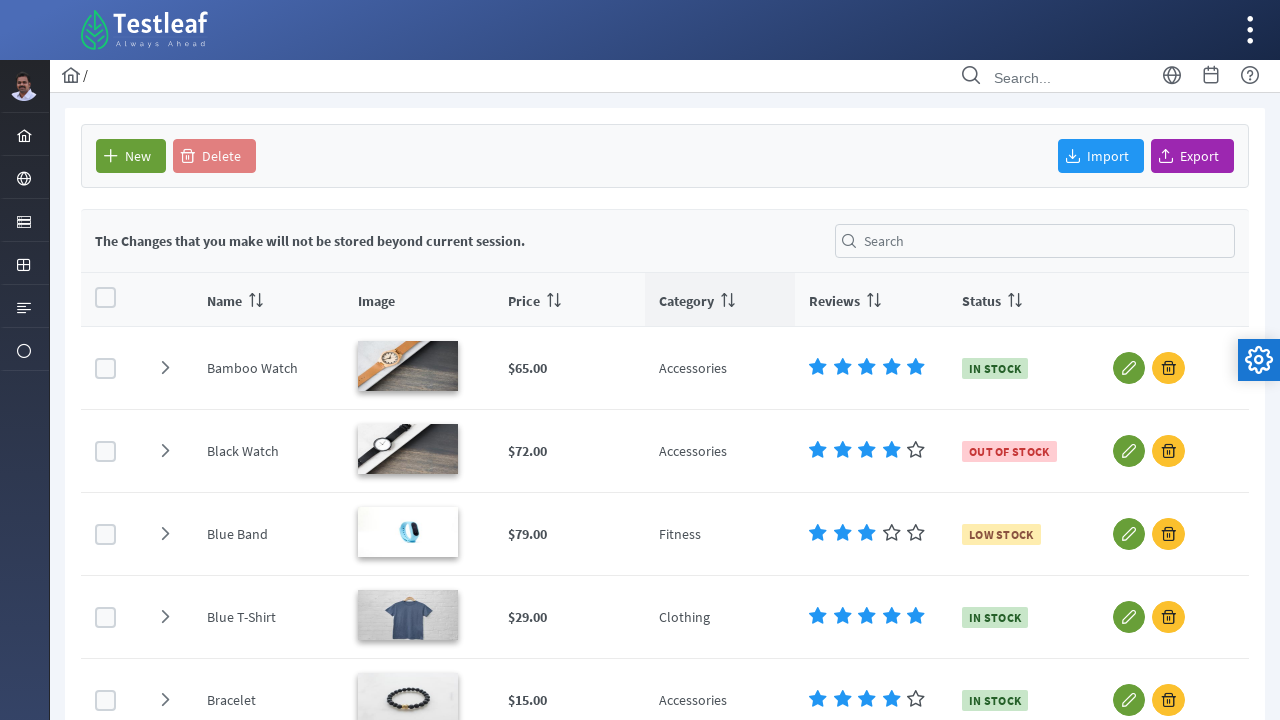

Navigated back to link practice page
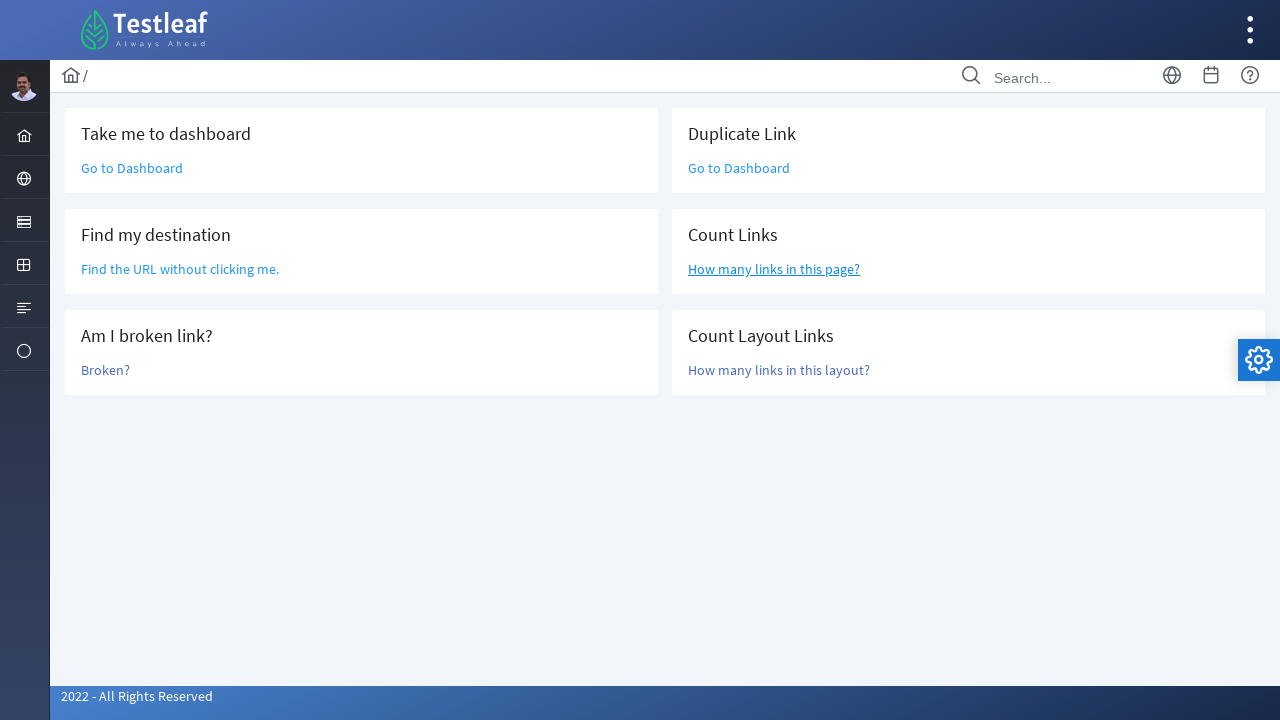

Clicked 'How many links in this layout?' link at (779, 370) on text=How many links in this layout?
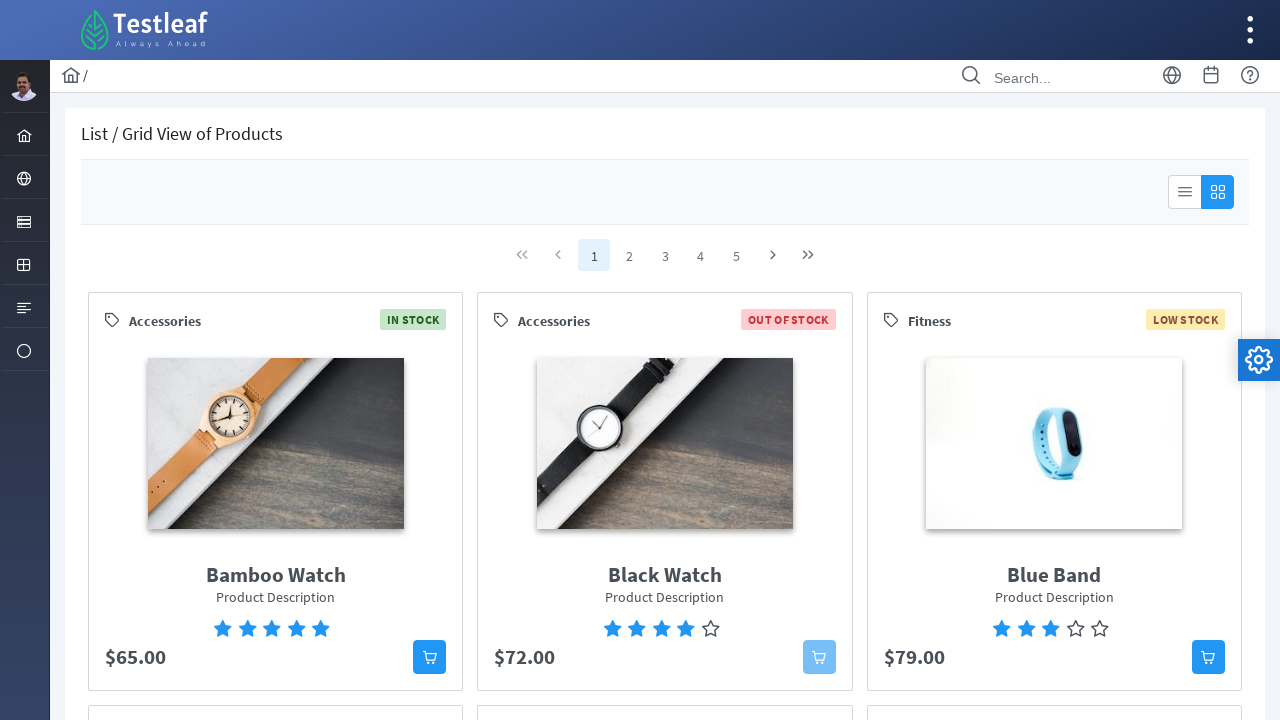

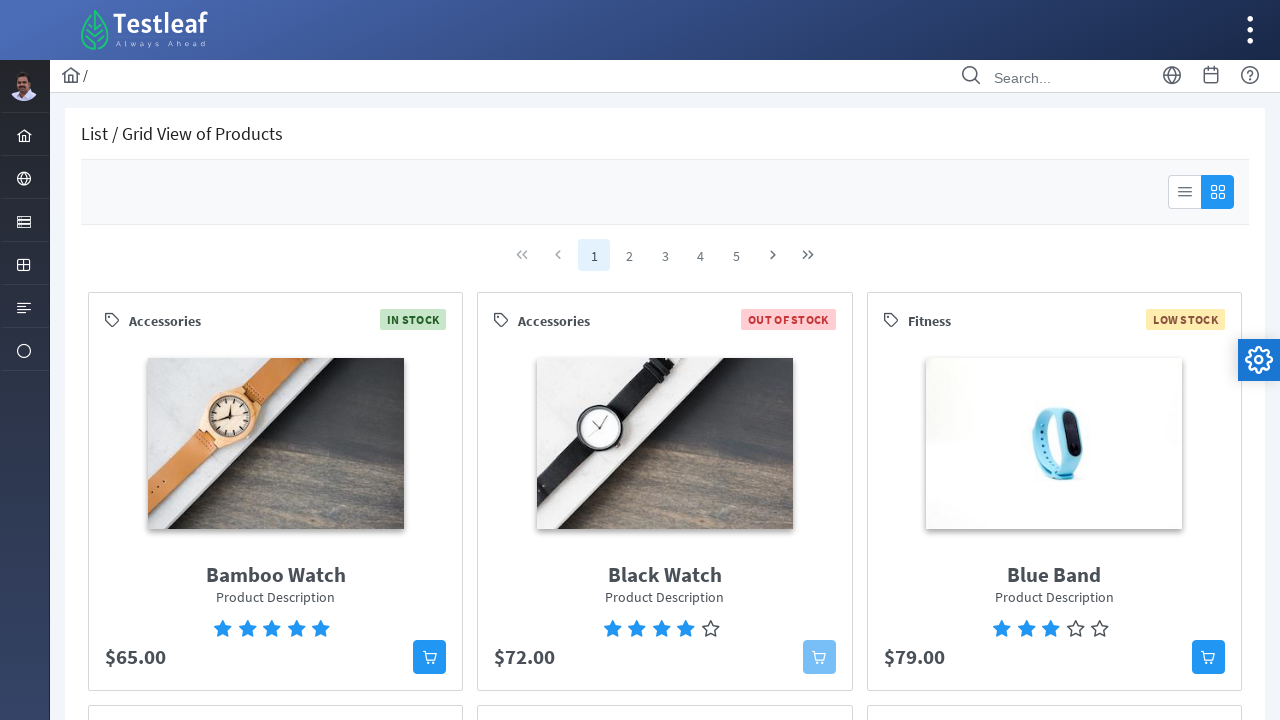